Navigates to Expedia and checks if a child age dropdown element is displayed on the page

Starting URL: http://www.expedia.com

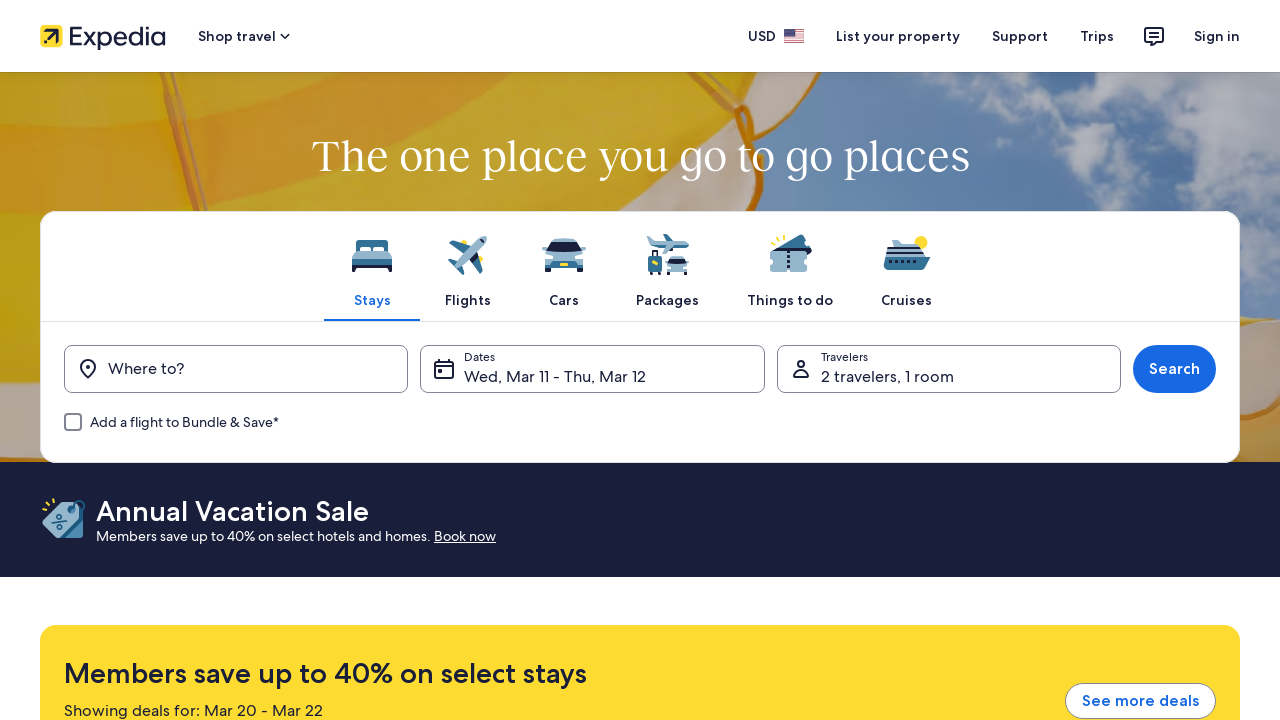

Navigated to Expedia homepage
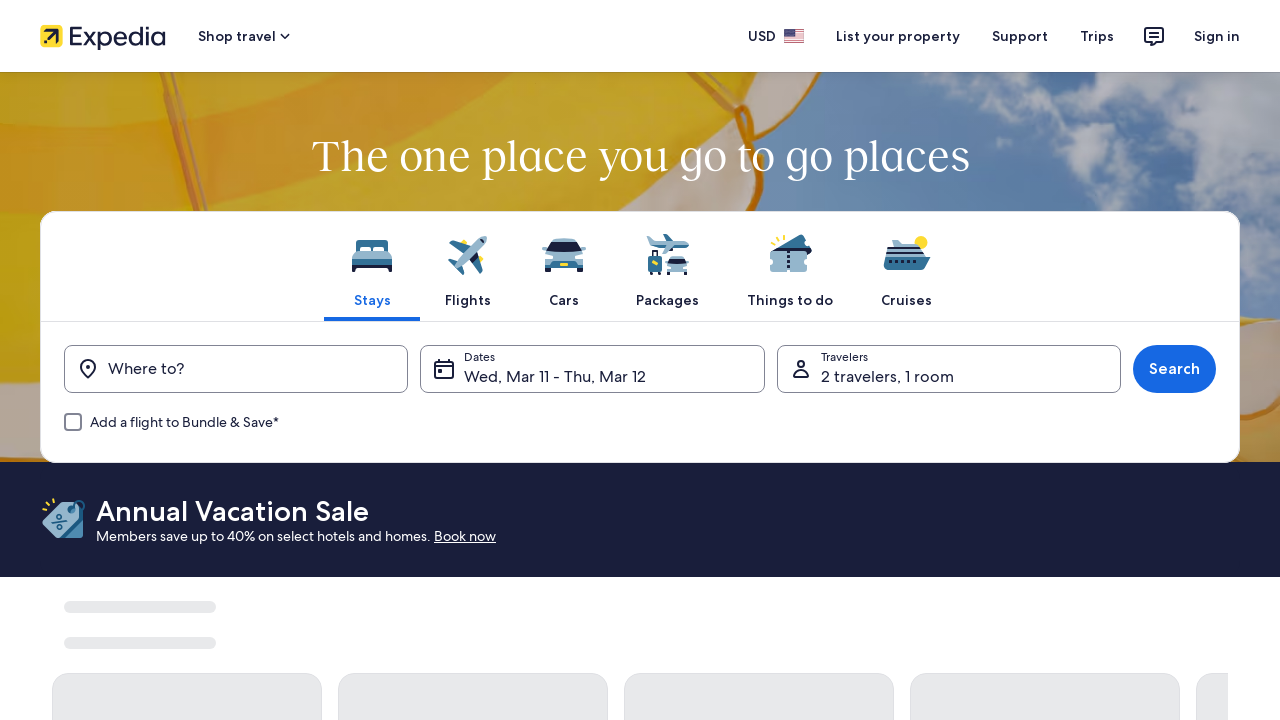

Waited for page to reach domcontentloaded state
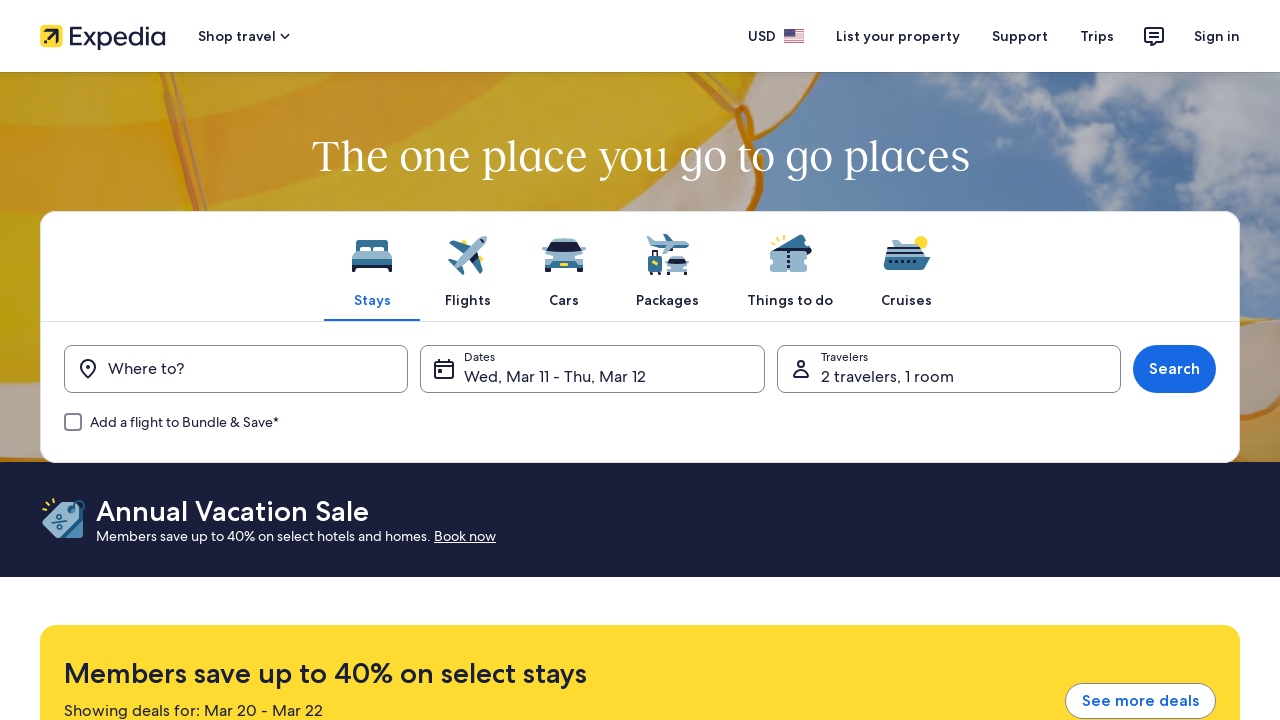

Located child age dropdown element
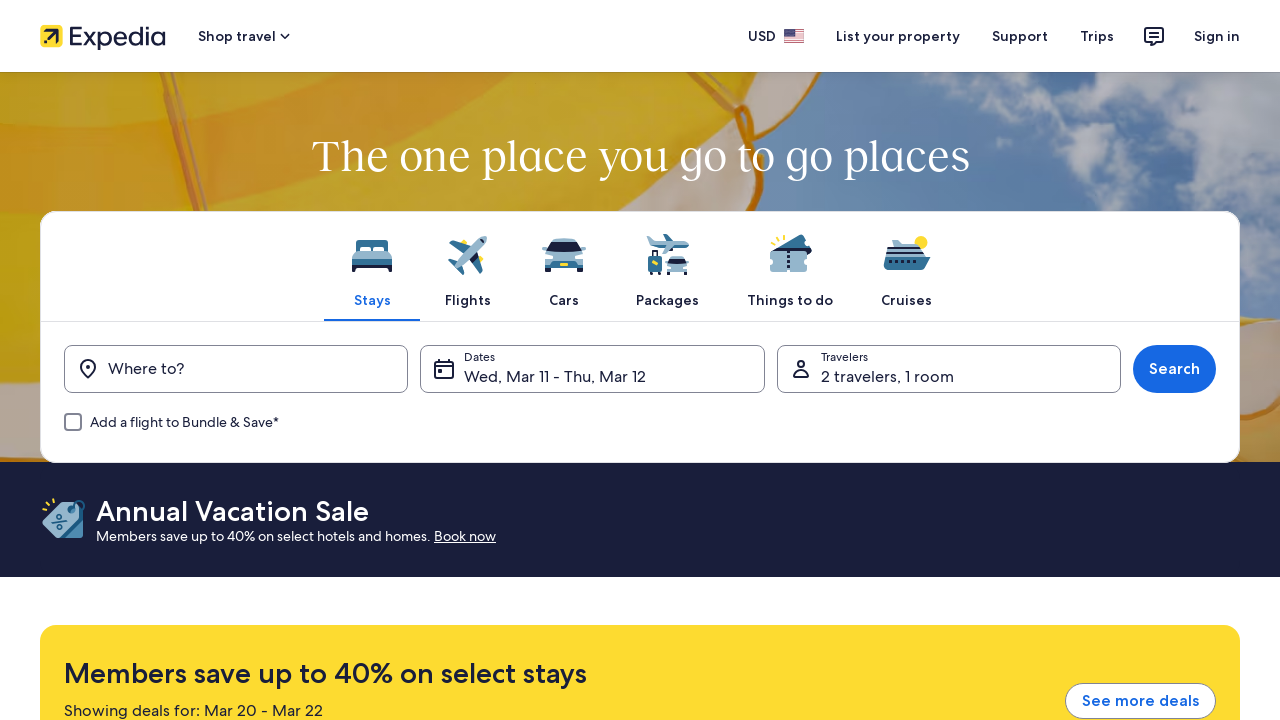

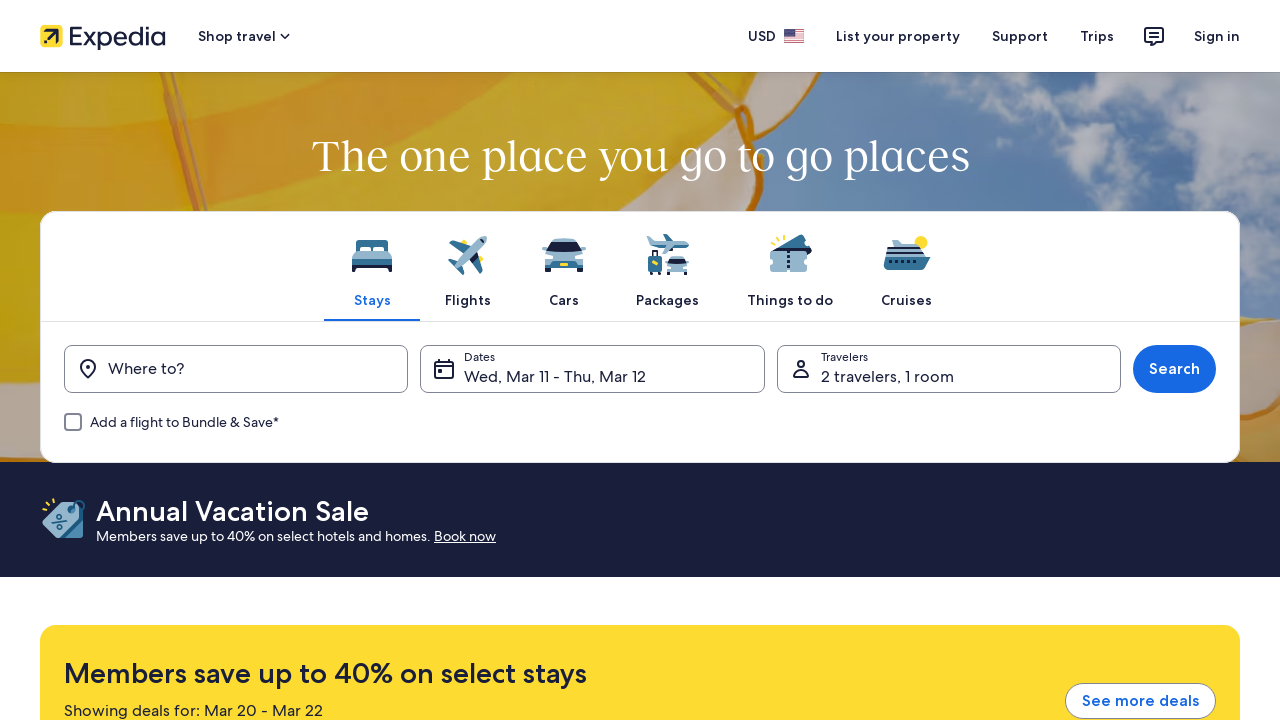